Tests JavaScript alerts by triggering different alert types and handling them appropriately

Starting URL: http://the-internet.herokuapp.com/javascript_alerts

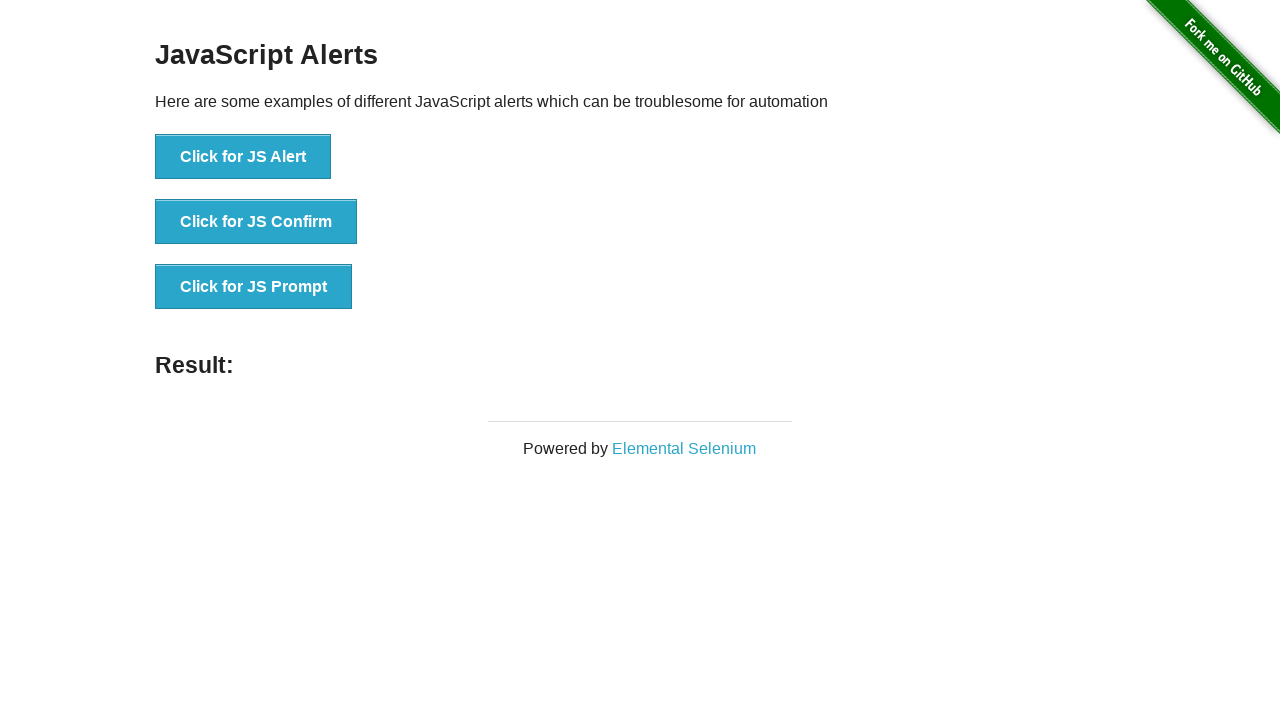

Clicked button to trigger JavaScript alert at (243, 157) on xpath=//button[@onclick='jsAlert()']
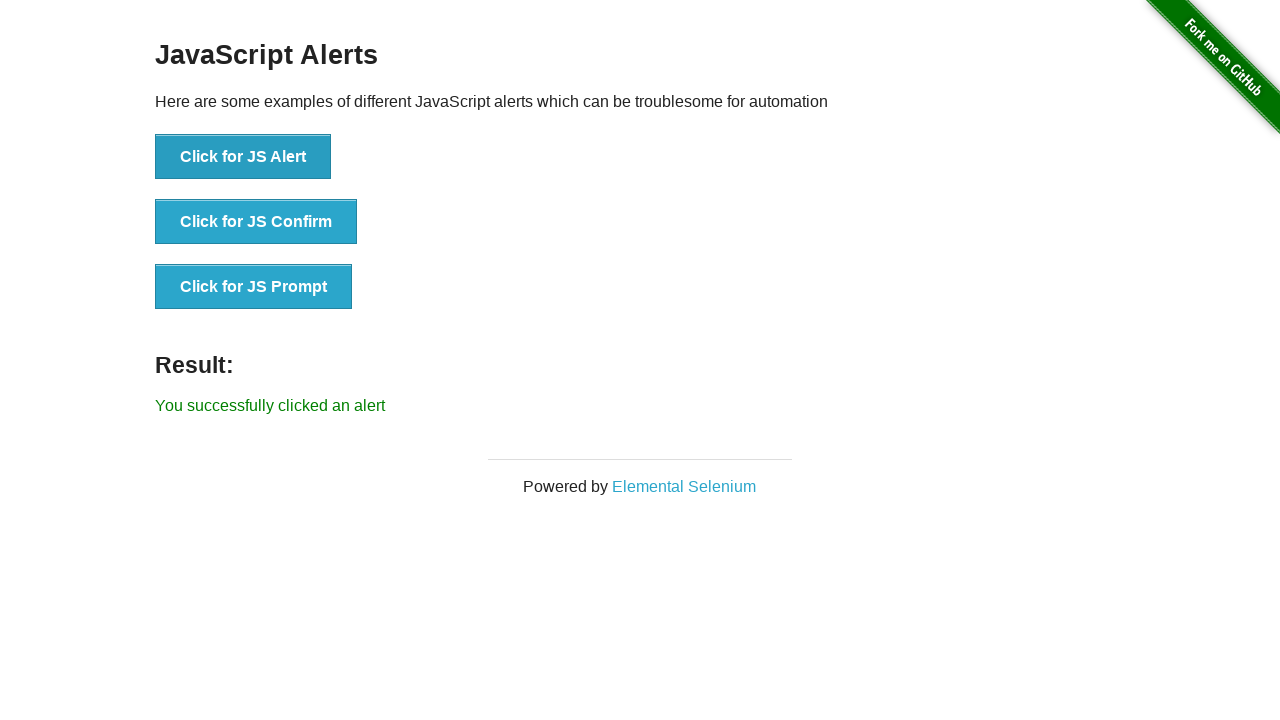

Set up dialog handler to accept alert
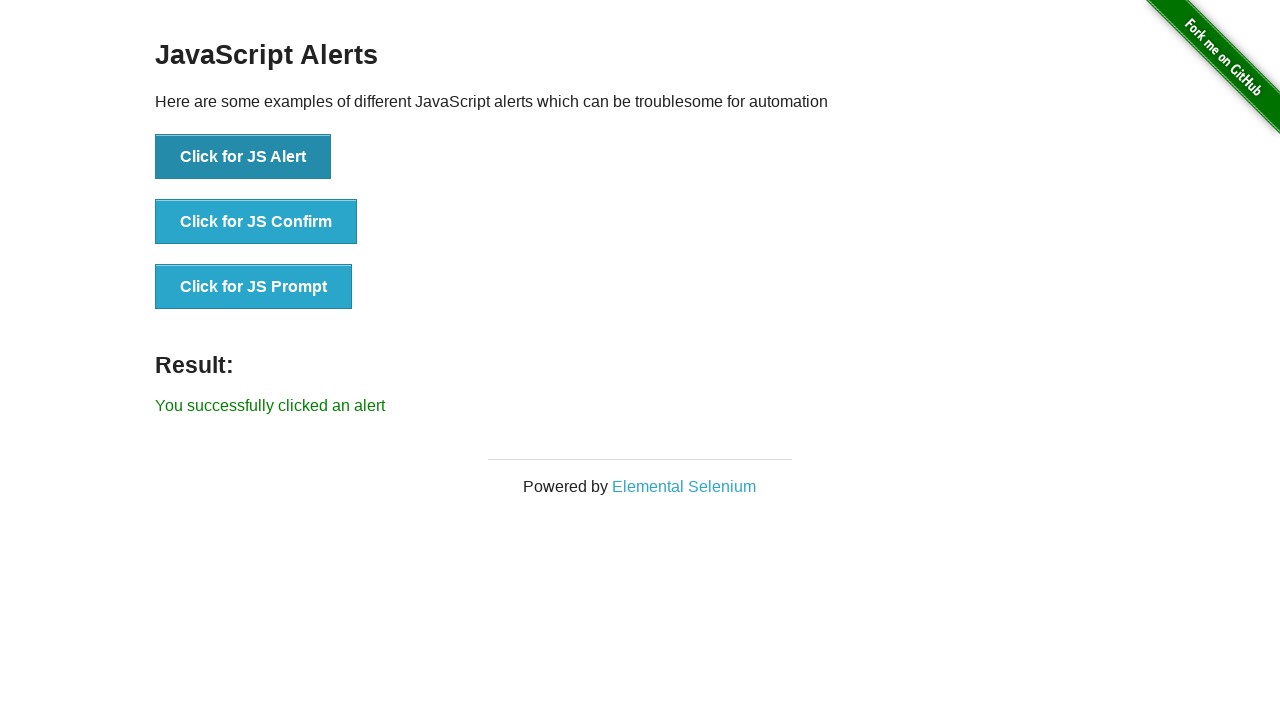

Clicked button to trigger JavaScript confirm dialog at (256, 222) on xpath=//button[@onclick='jsConfirm()']
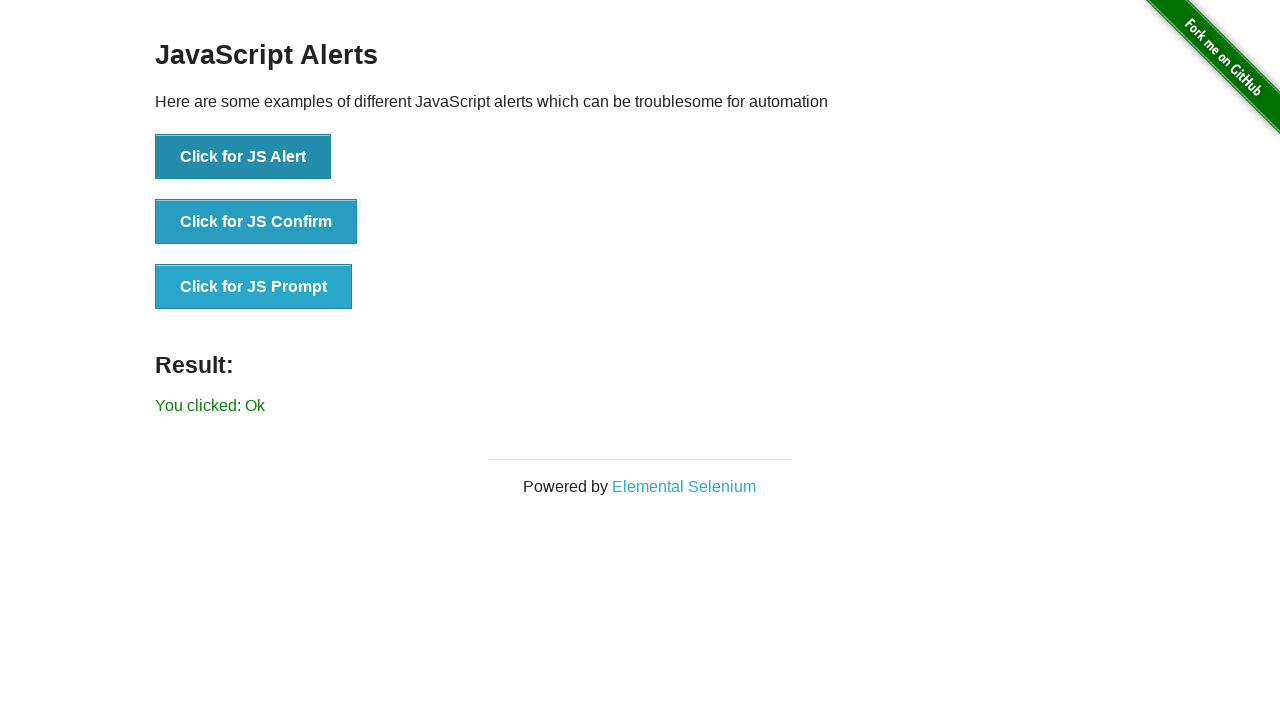

Set up dialog handler to dismiss confirm
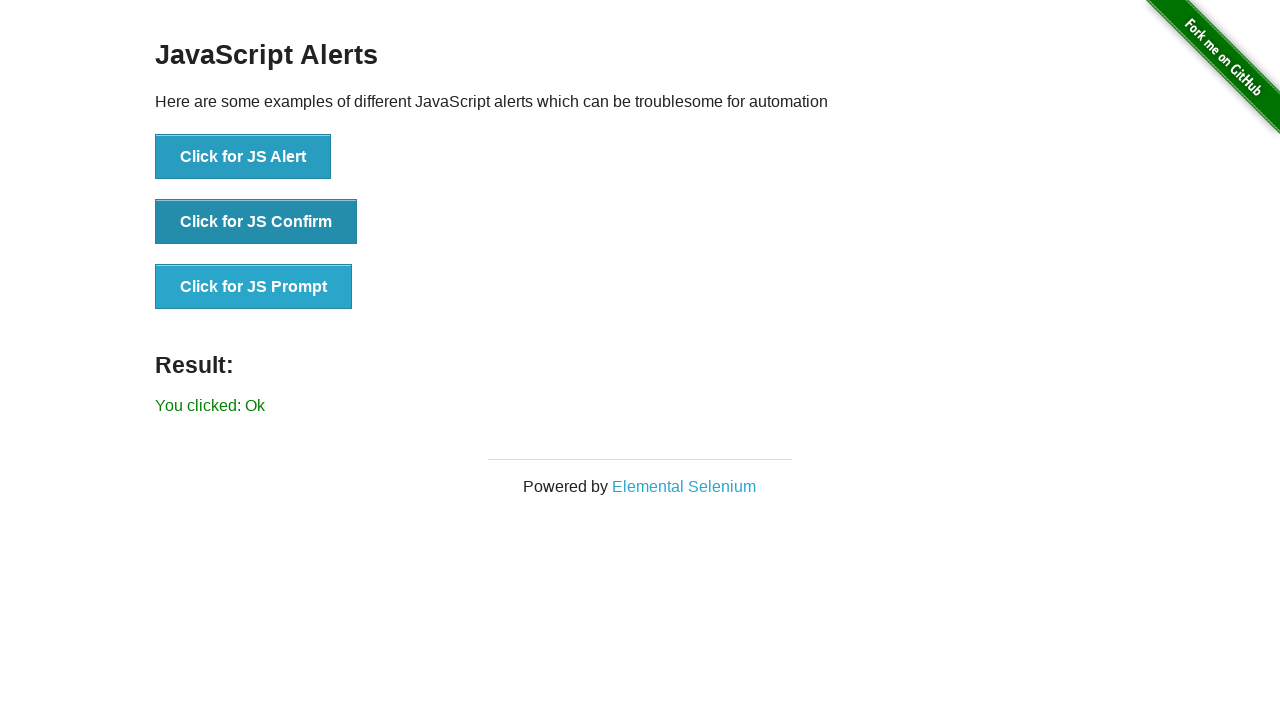

Registered dialog handler for prompt with text input
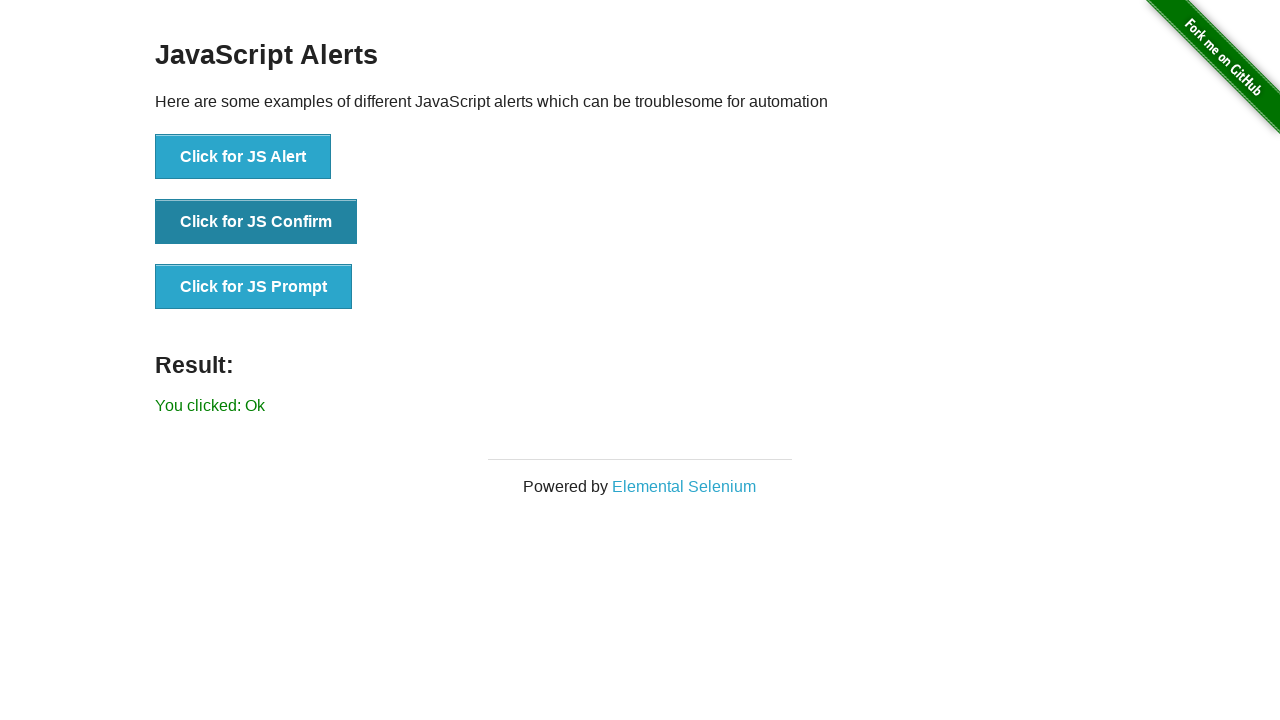

Clicked button to trigger JavaScript prompt dialog at (254, 287) on xpath=//button[@onclick='jsPrompt()']
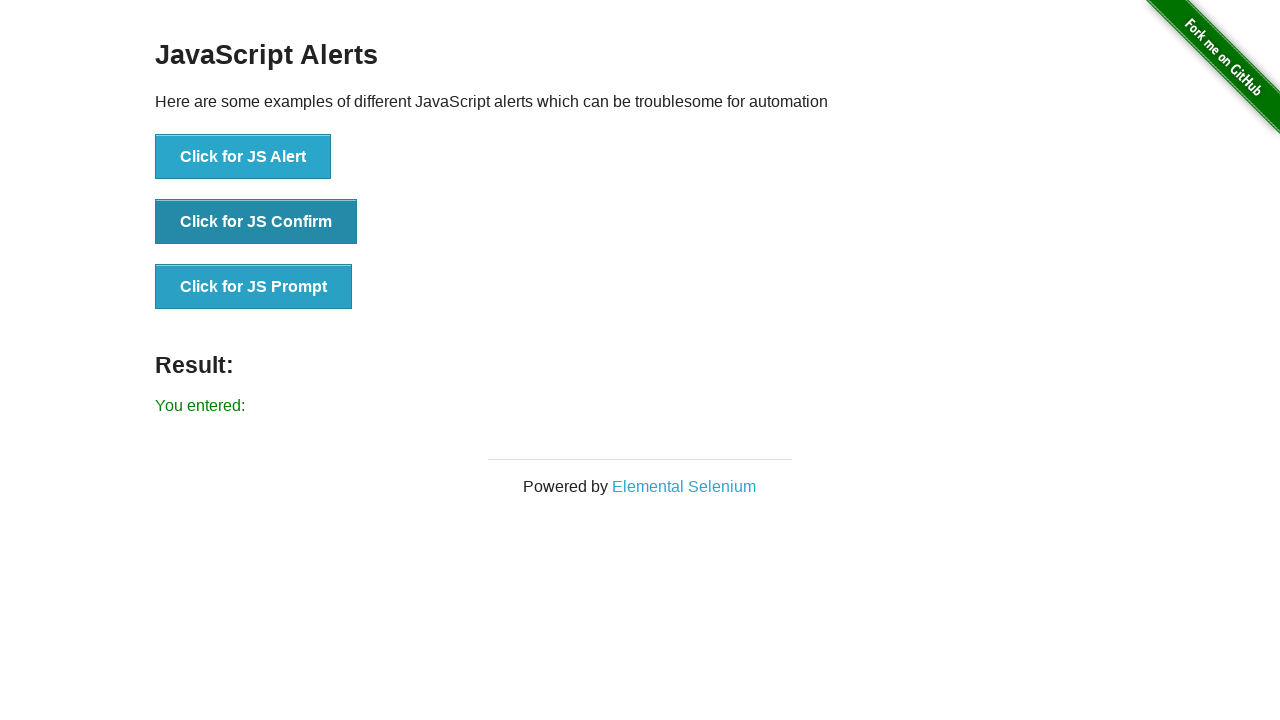

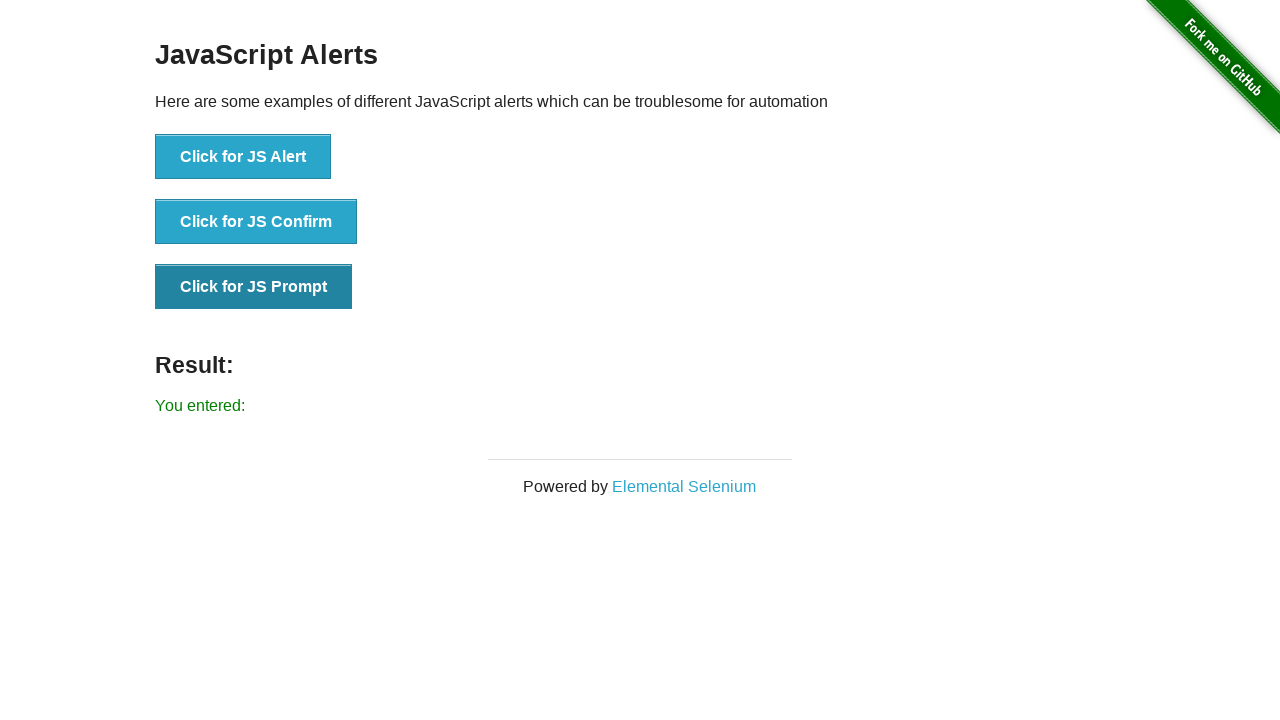